Tests alert handling by clicking a button that triggers an alert and then accepting/dismissing the alert dialog

Starting URL: https://formy-project.herokuapp.com/switch-window

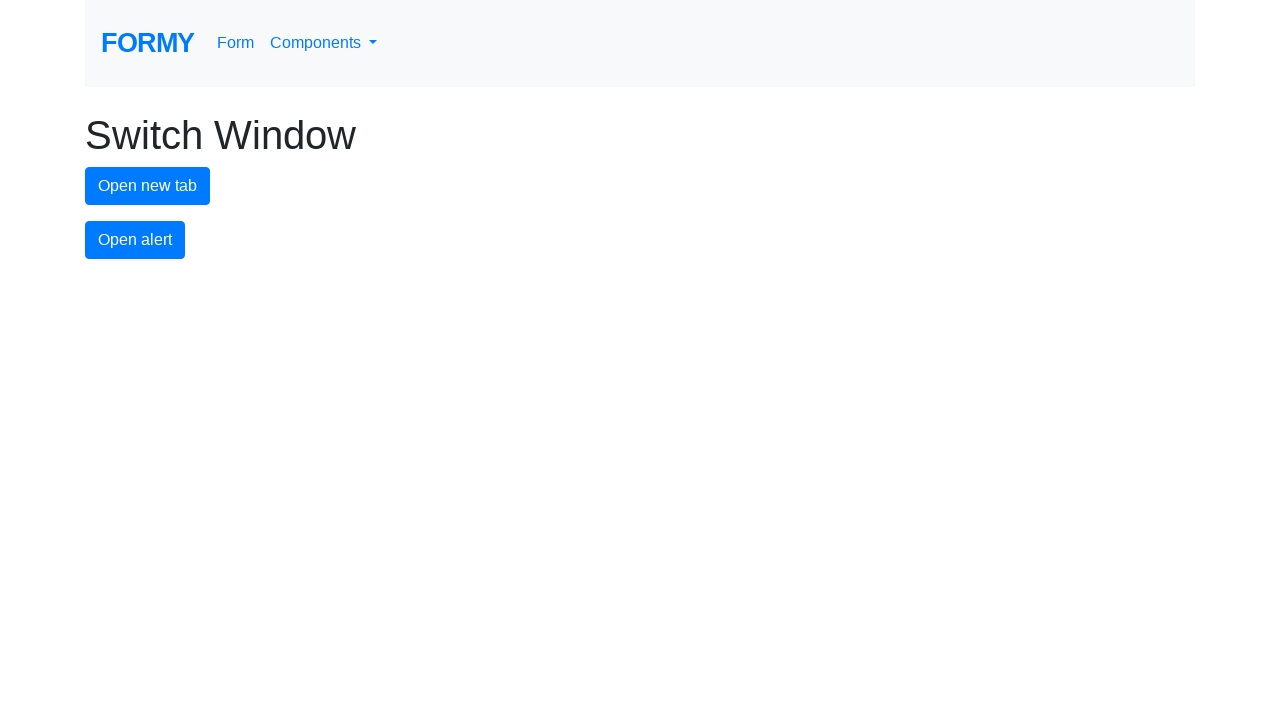

Clicked alert button to trigger the alert dialog at (135, 240) on #alert-button
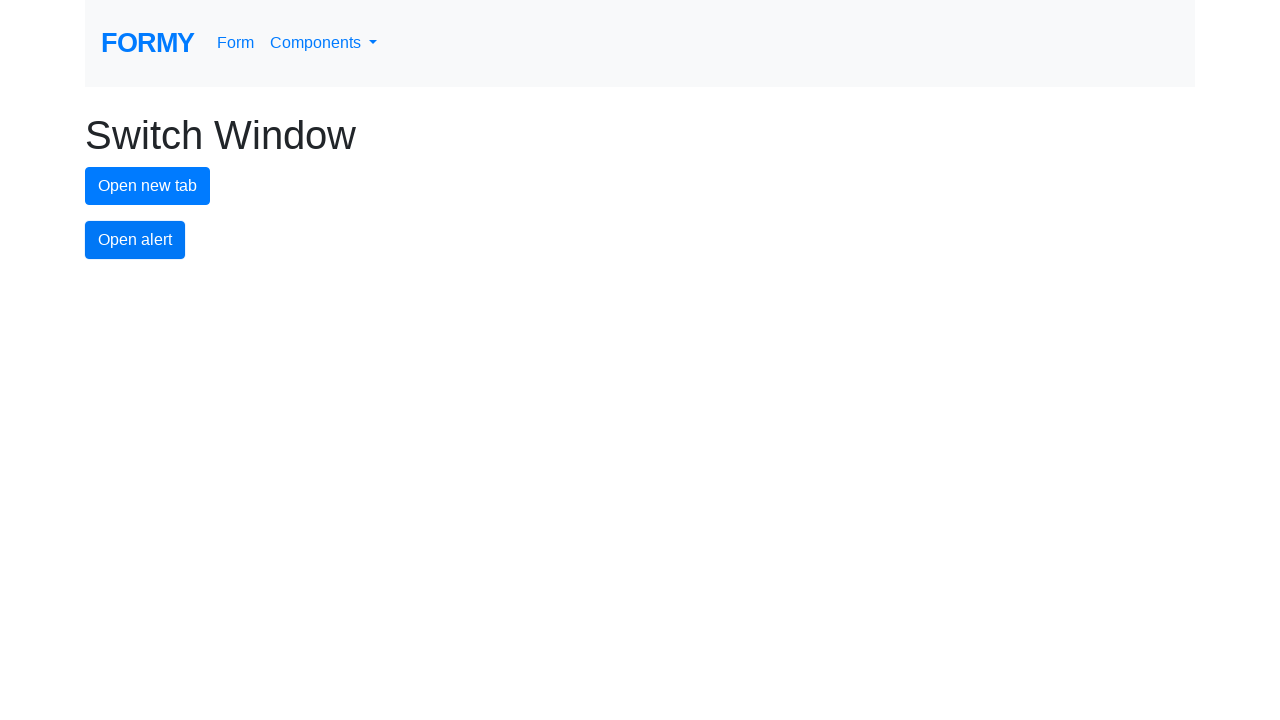

Set up dialog handler to accept alert
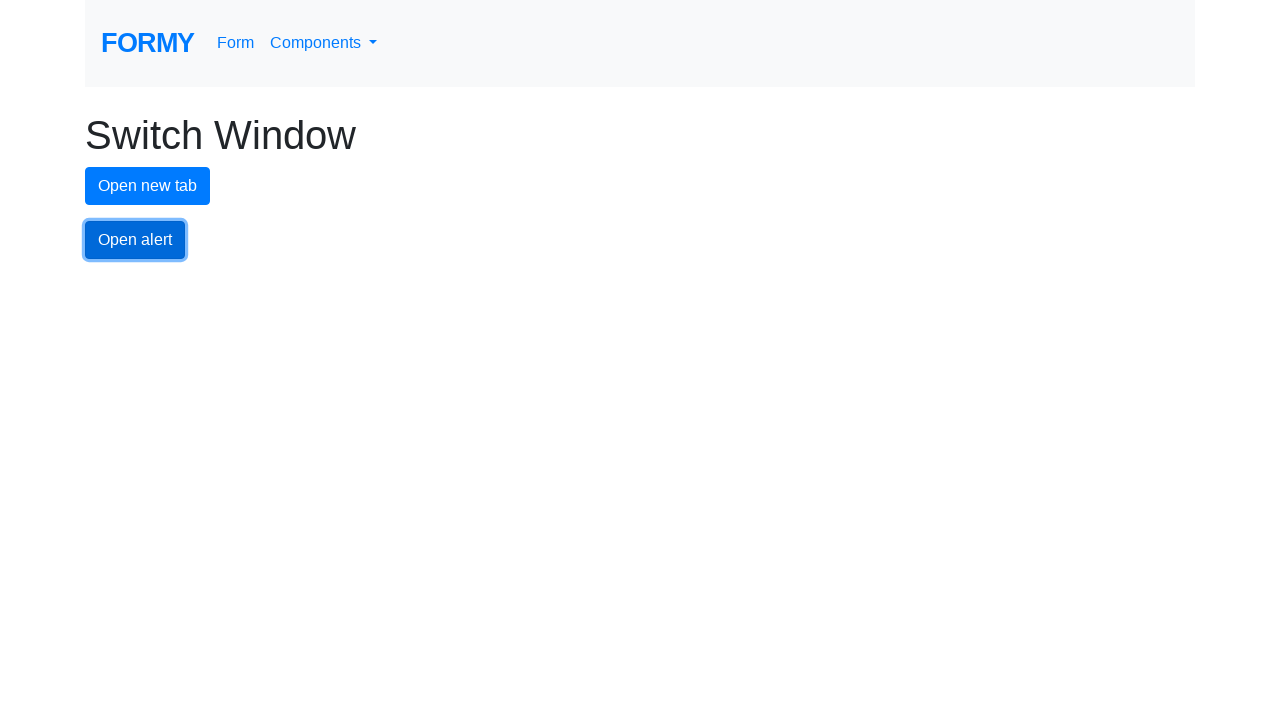

Waited for alert to be handled
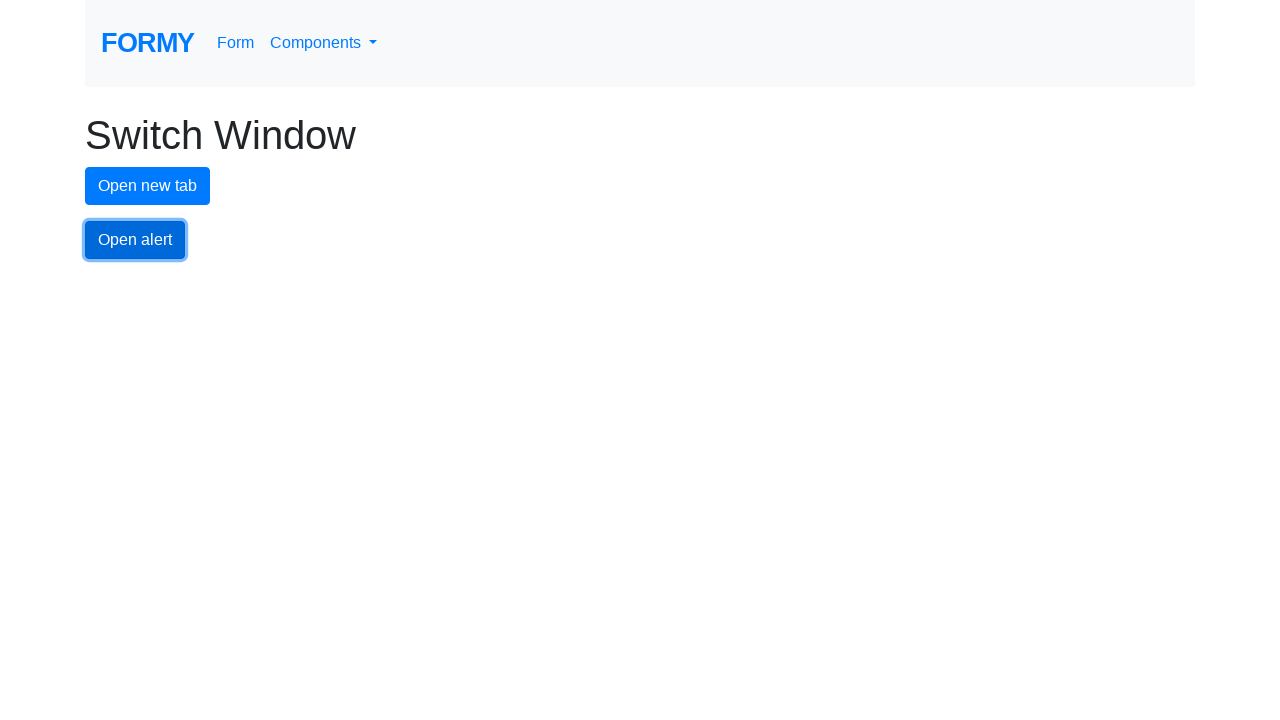

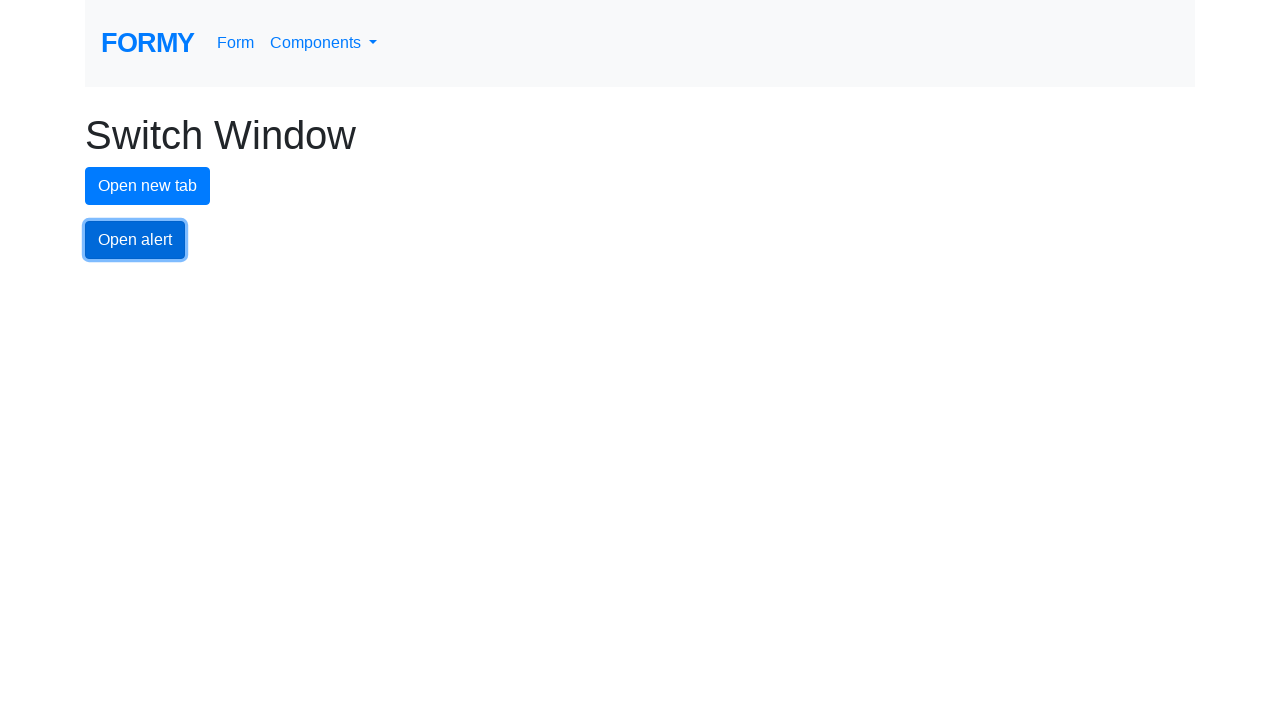